Tests various form elements including checkboxes, radio buttons, dropdown selections, and alert handling on a test blog page

Starting URL: http://only-testing-blog.blogspot.com/2014/01/textbox.html?

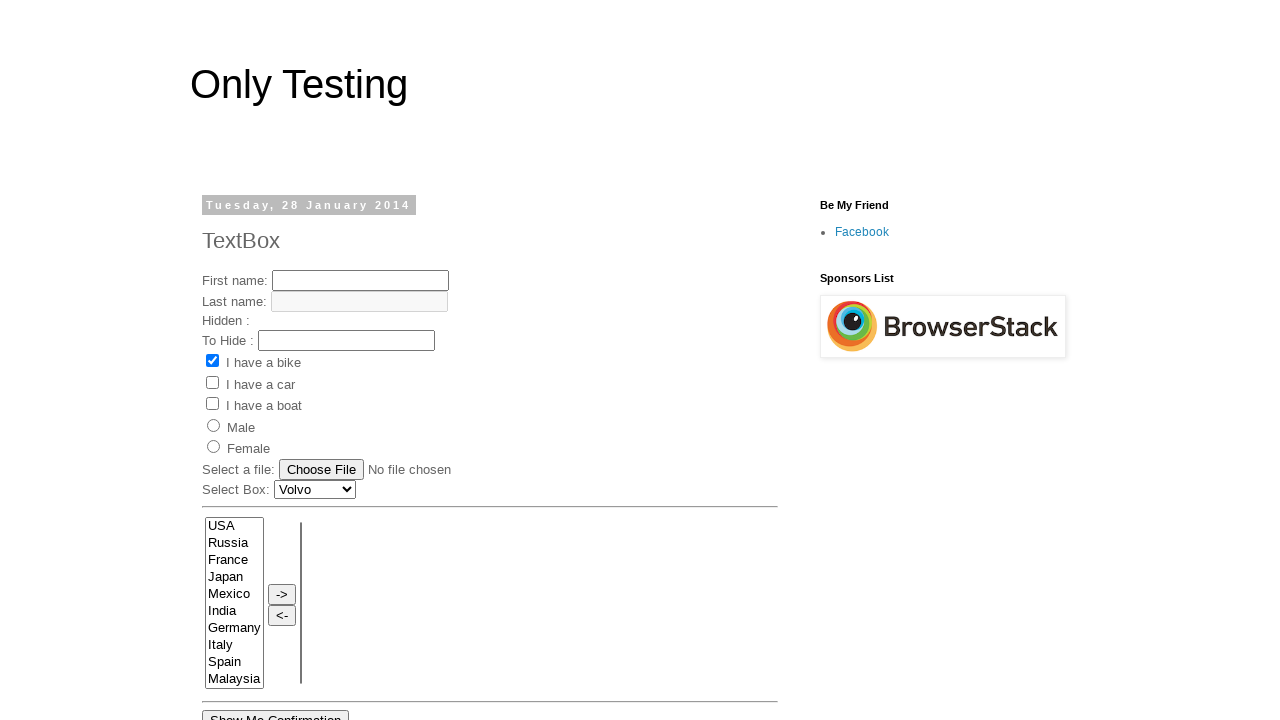

Clicked on Boat checkbox at (212, 404) on input[value='Boat']
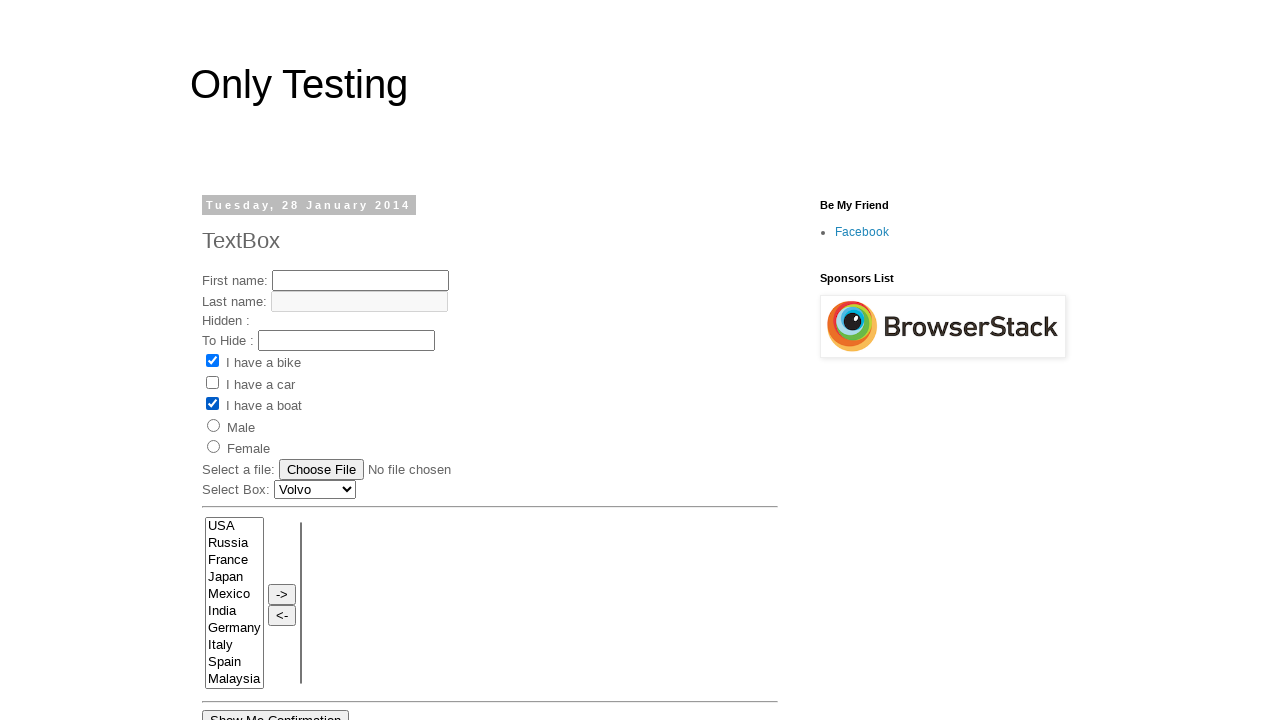

Verified Bike checkbox is pre-selected
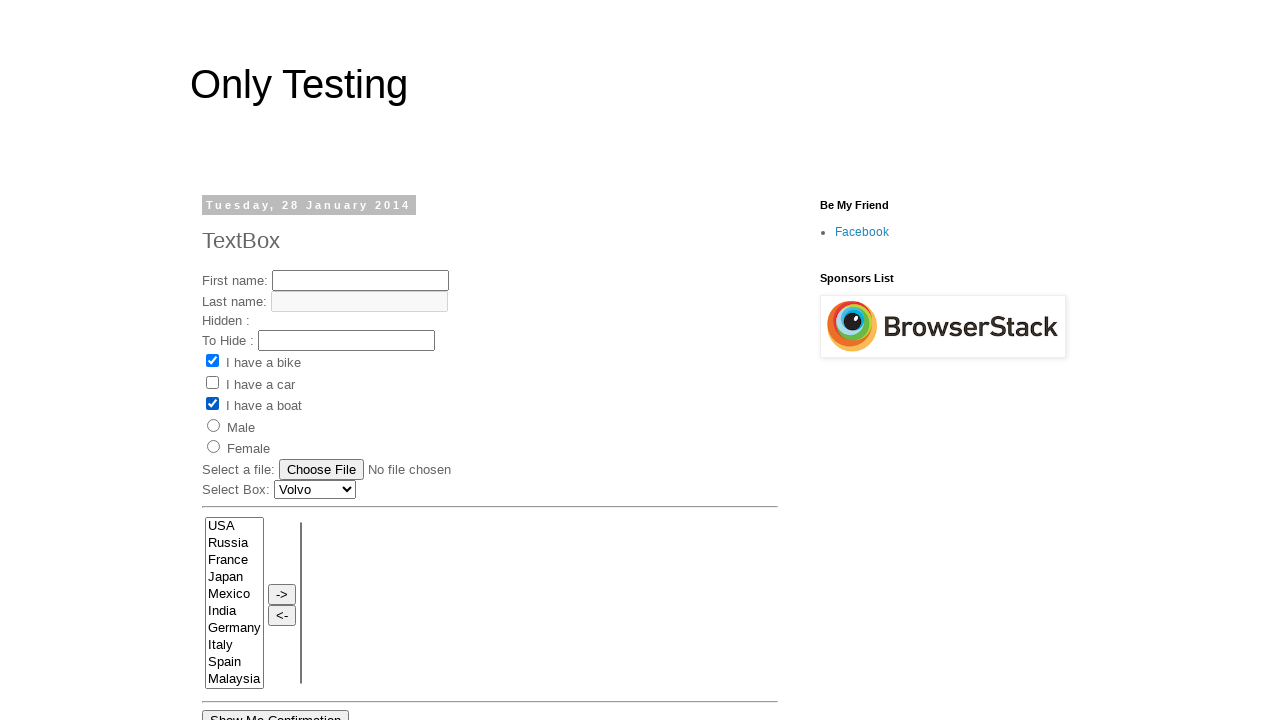

Clicked on male radio button at (214, 425) on input[value='male']
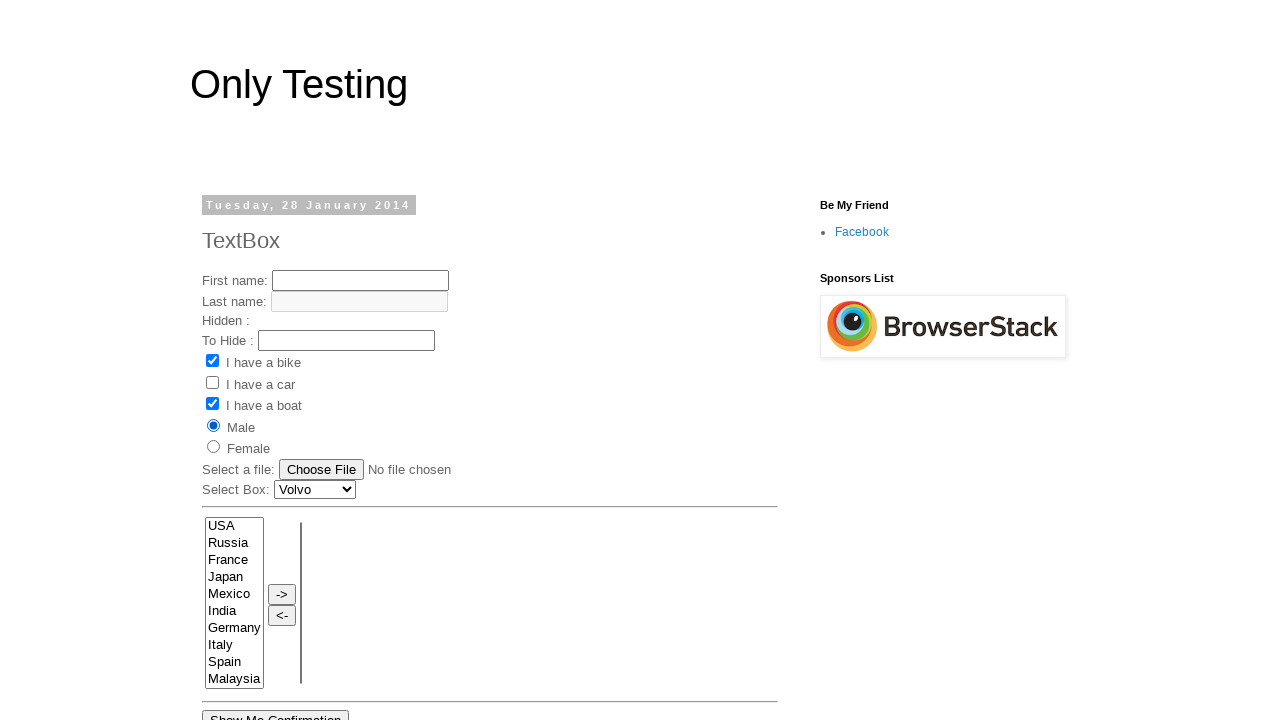

Selected Audi from car dropdown by label on #Carlist
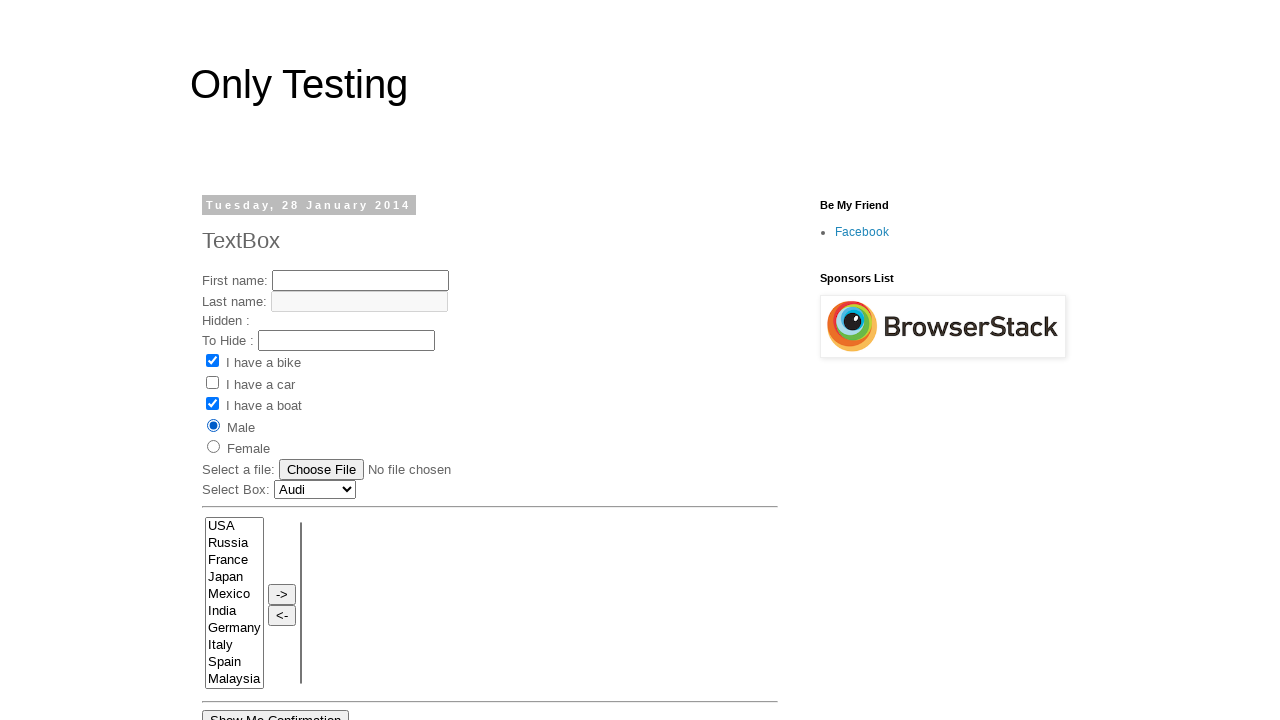

Selected BMW from car dropdown by index 1 on #Carlist
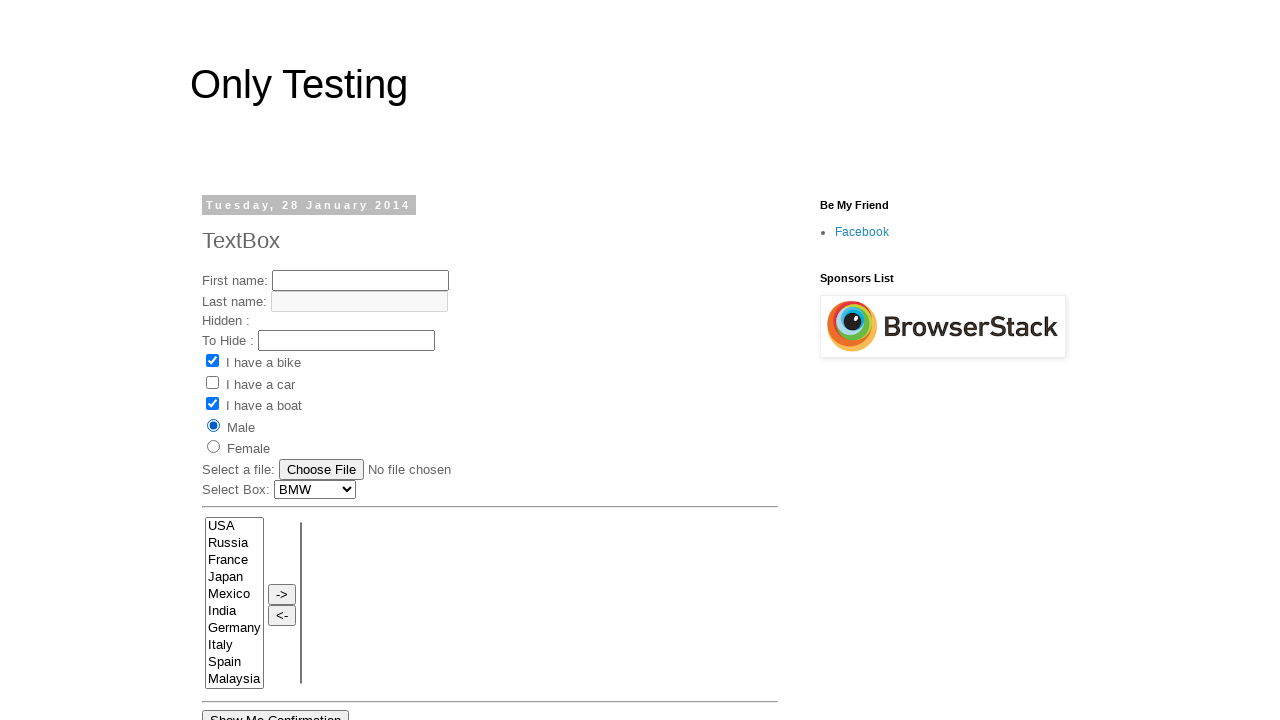

Selected Toyota Car from dropdown by value on #Carlist
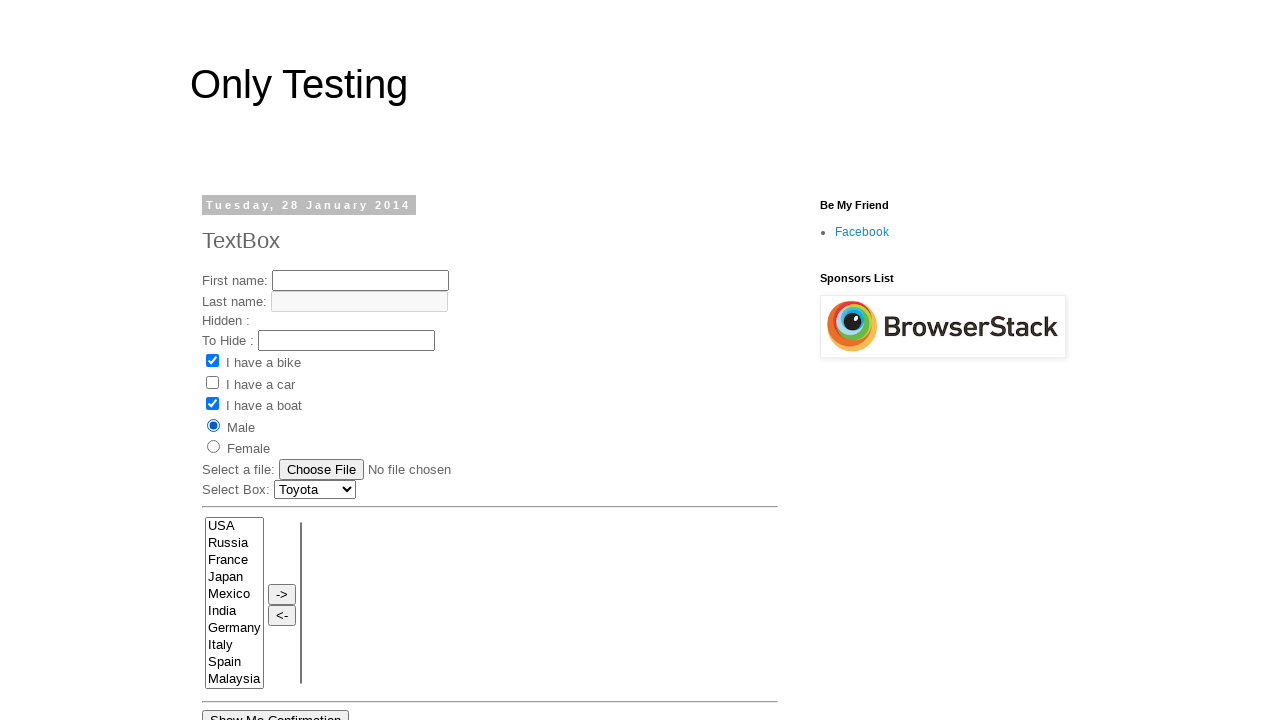

Retrieved all 7 dropdown options and logged them
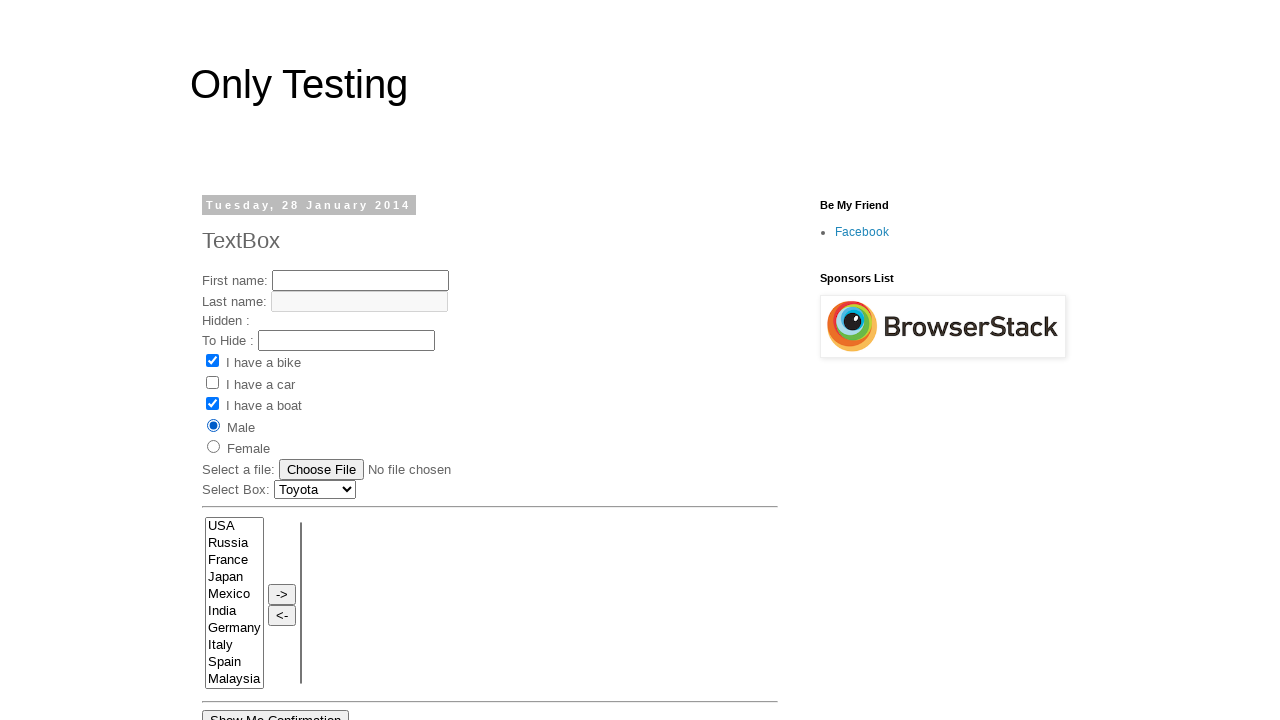

Clicked 'Show Me Confirmation' button to trigger alert at (276, 710) on button:text('Show Me Confirmation')
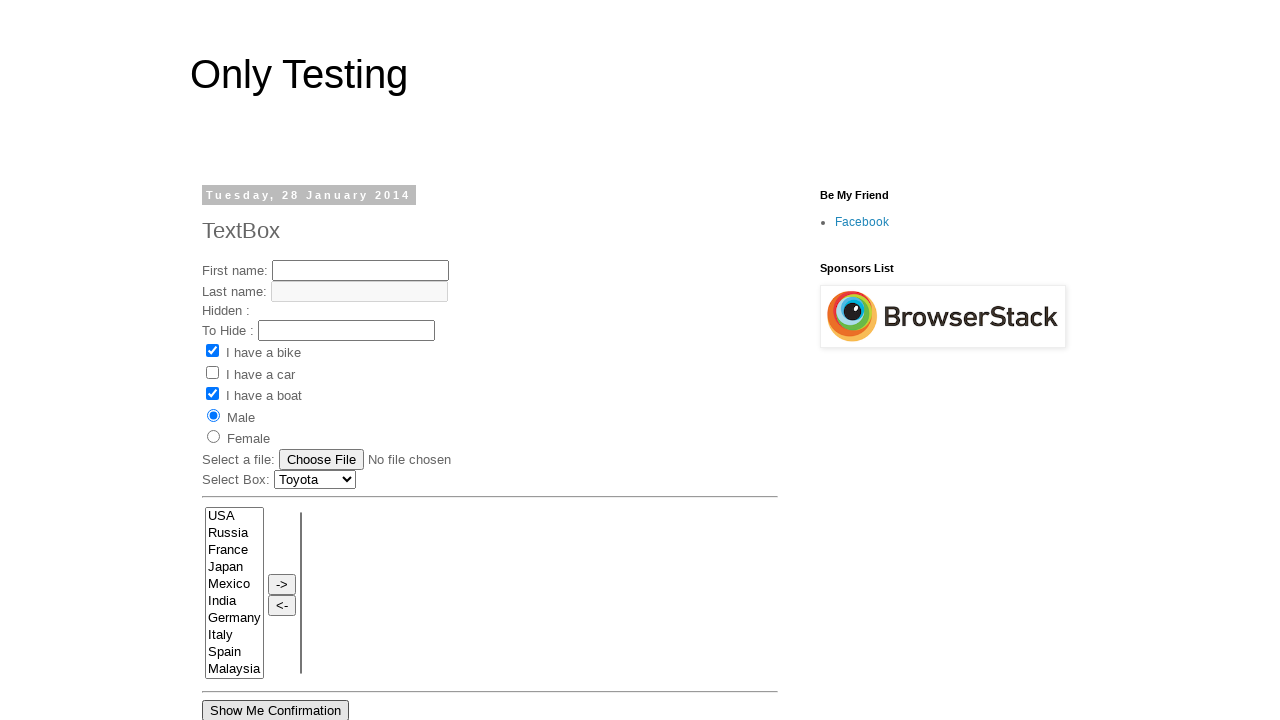

Alert dialog handler registered and dismissed the confirmation alert
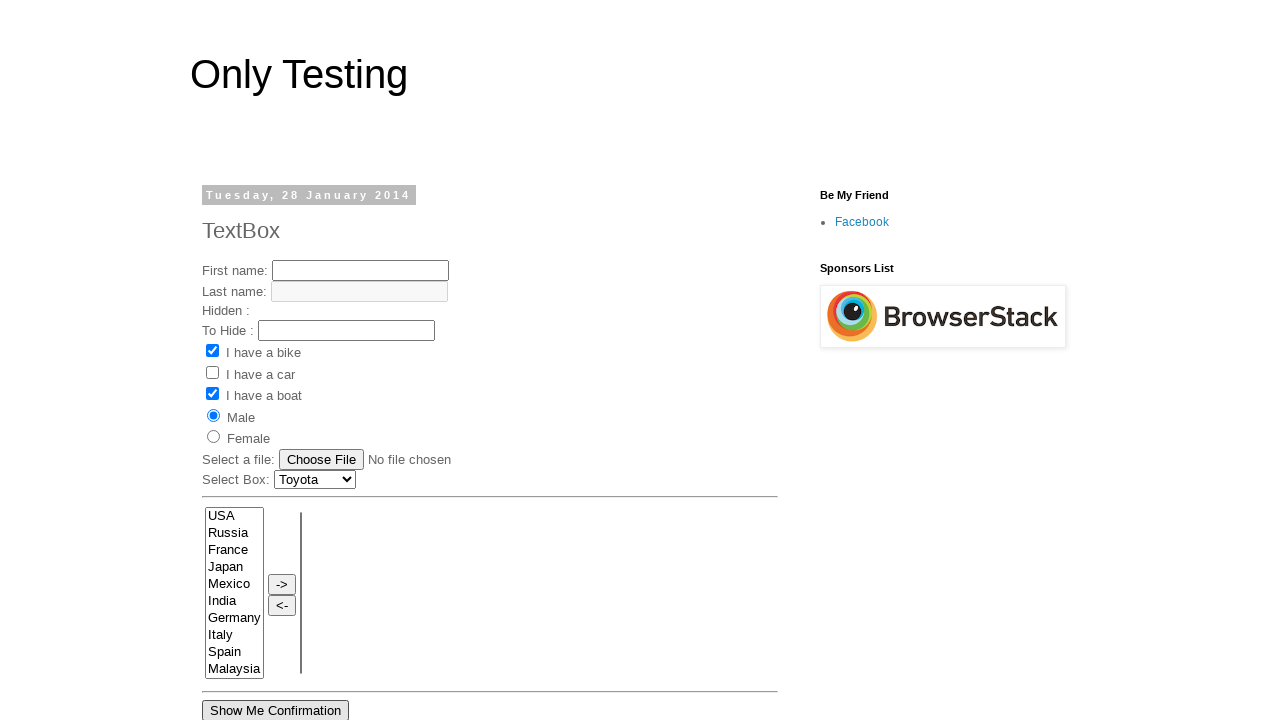

Verified alert dismissal result: 'You pressed Cancel!'
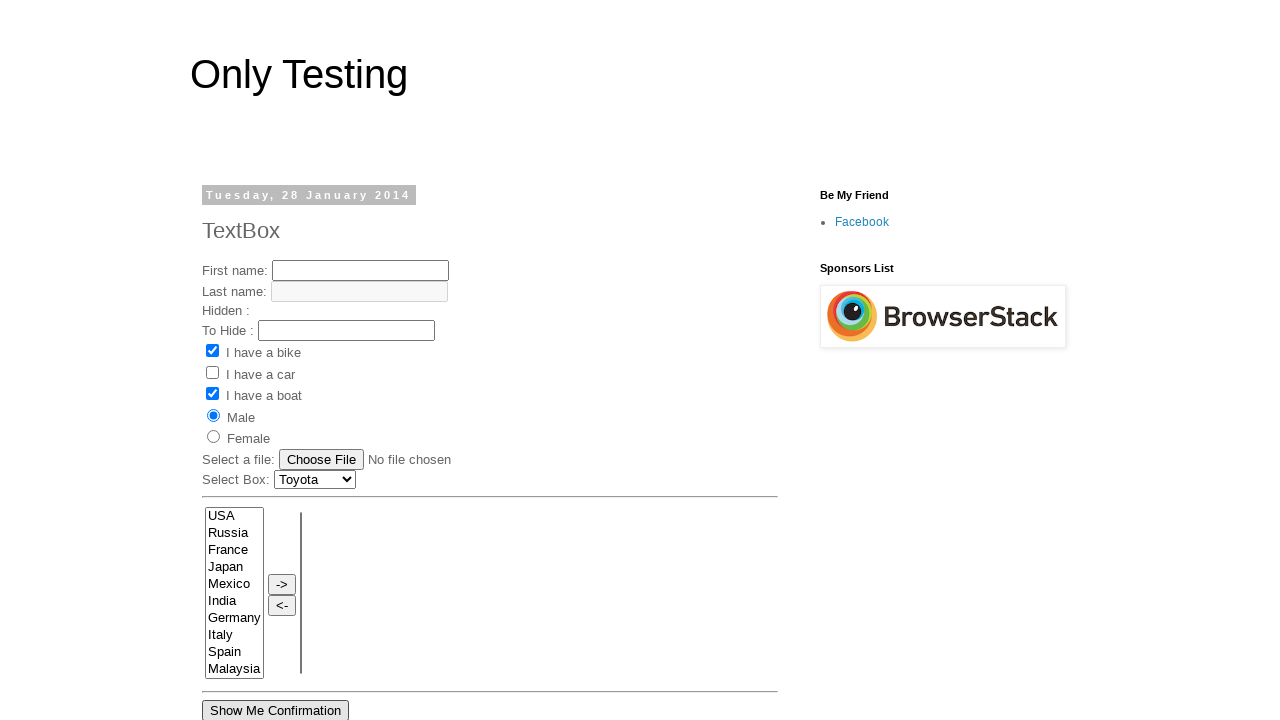

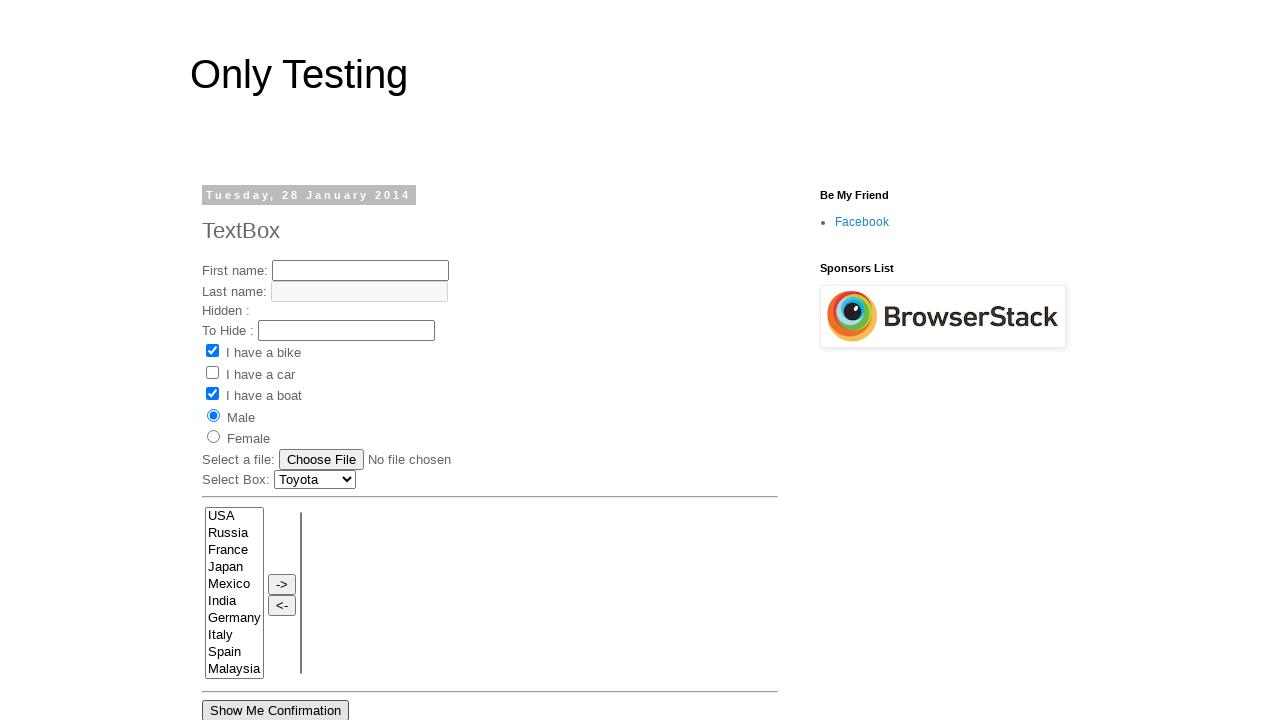